Tests mouse hover functionality by hovering over an element and verifying the text changes.

Starting URL: https://practice-automation.com/hover/

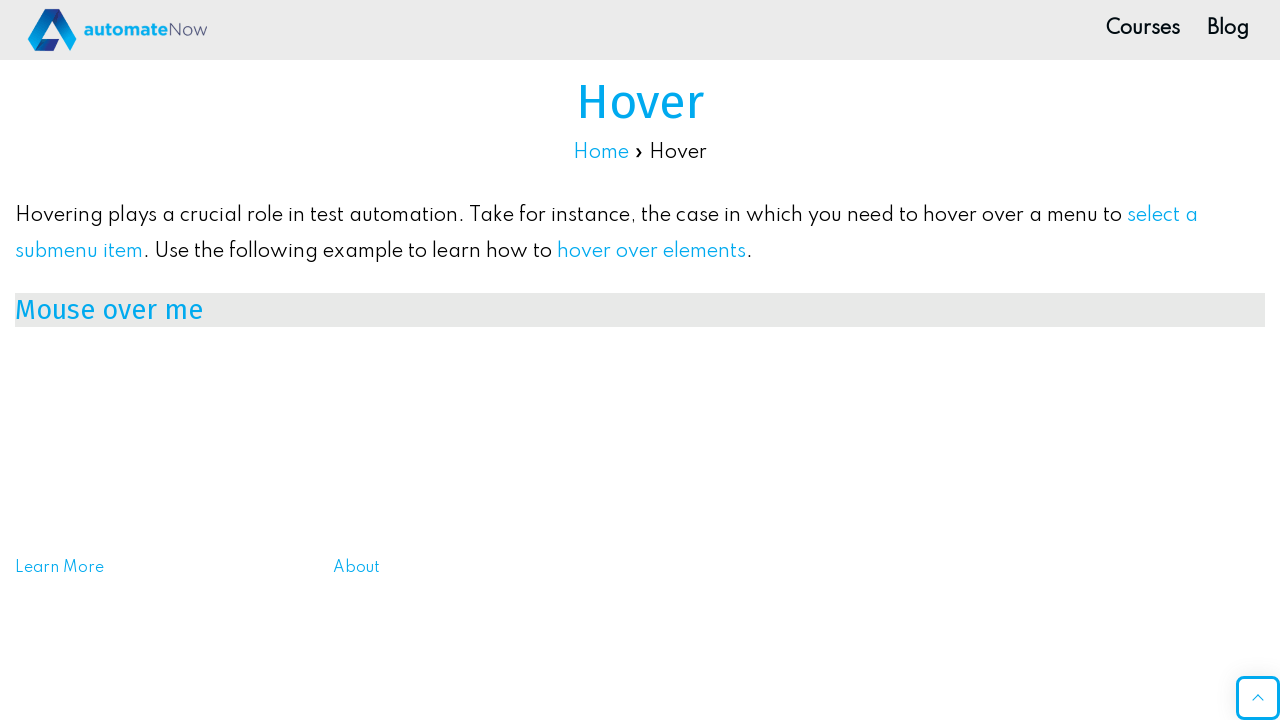

Hovered over the mouse over element at (640, 310) on #mouse_over
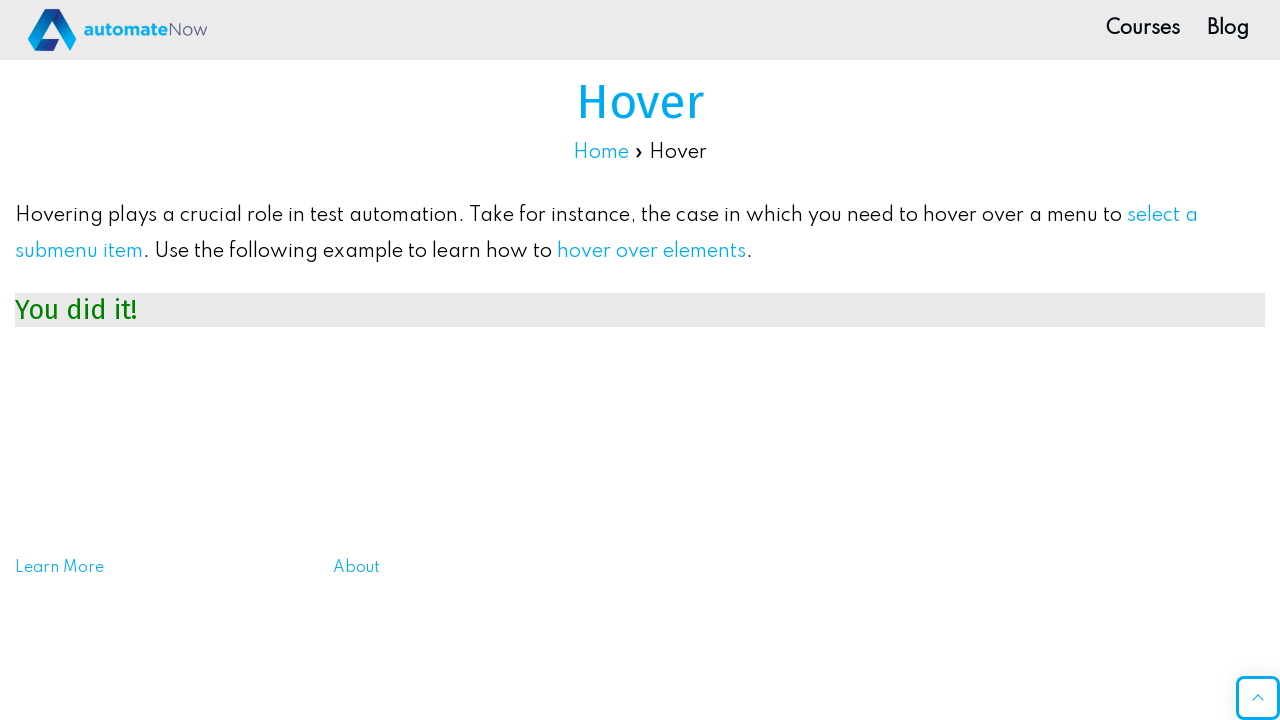

Verified element text changed to 'You did it!' after hover
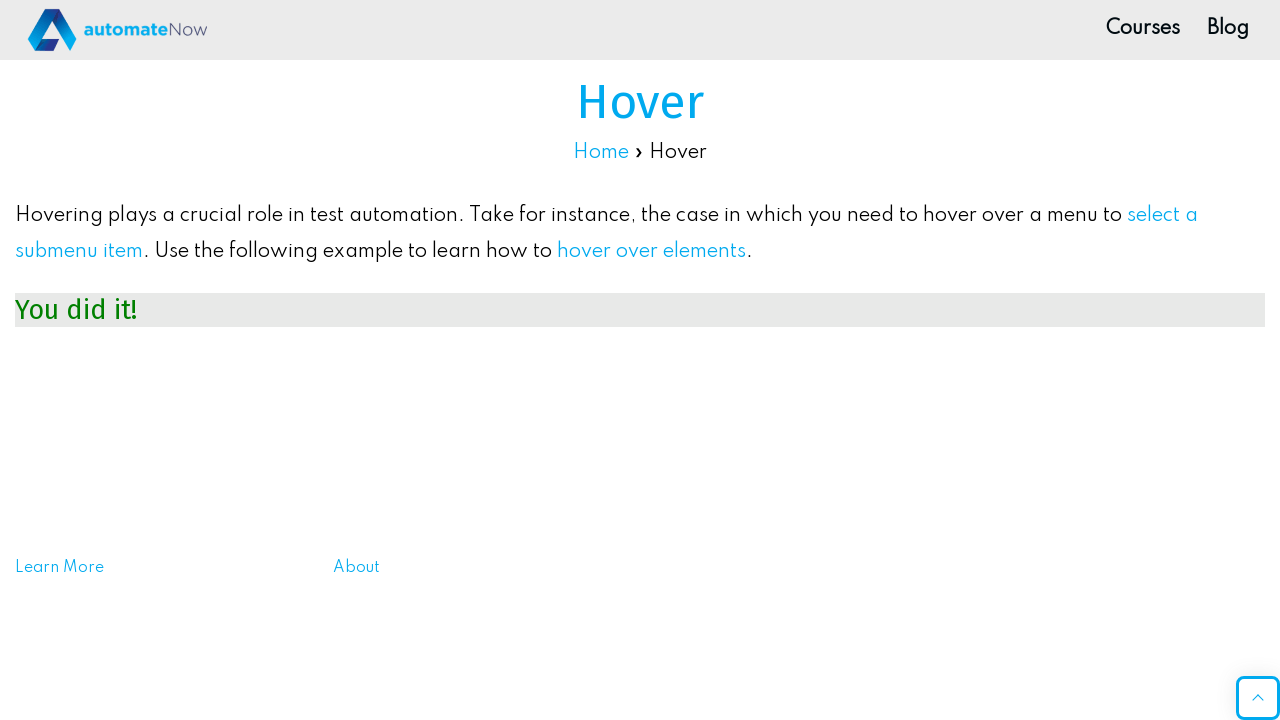

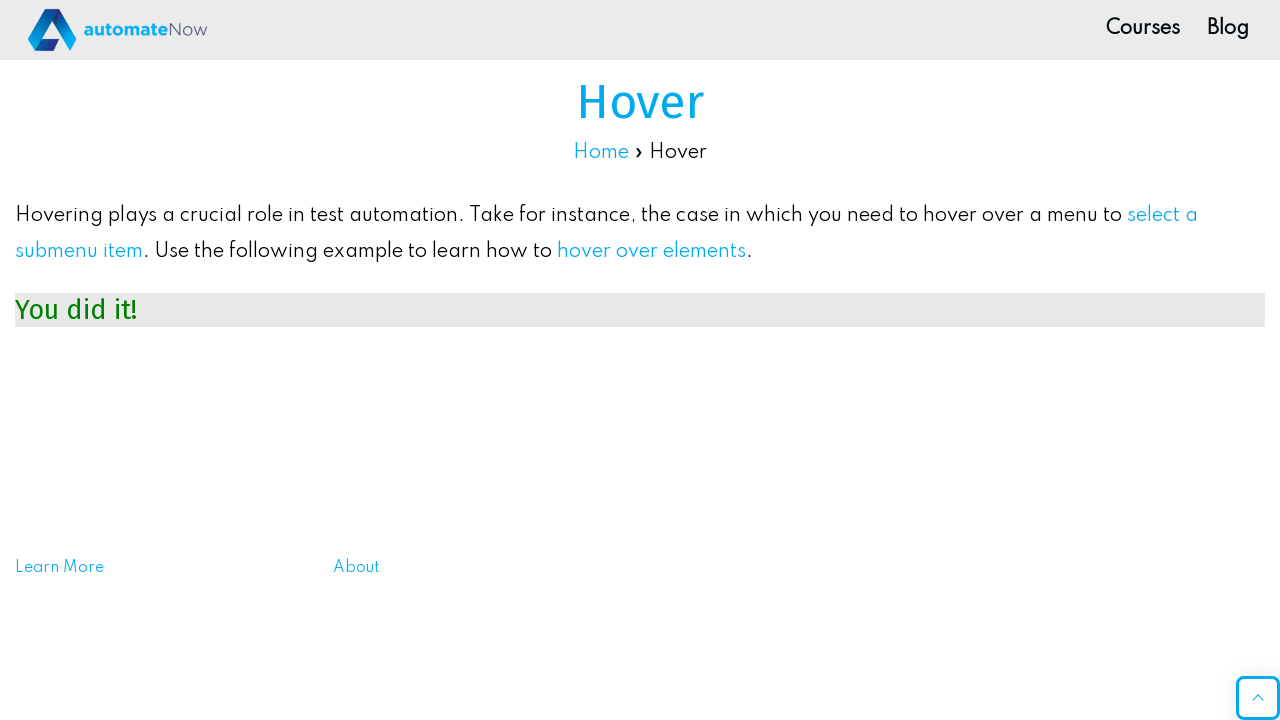